Tests auto-suggest functionality by typing partial country name and selecting from suggestions

Starting URL: https://rahulshettyacademy.com/dropdownsPractise/

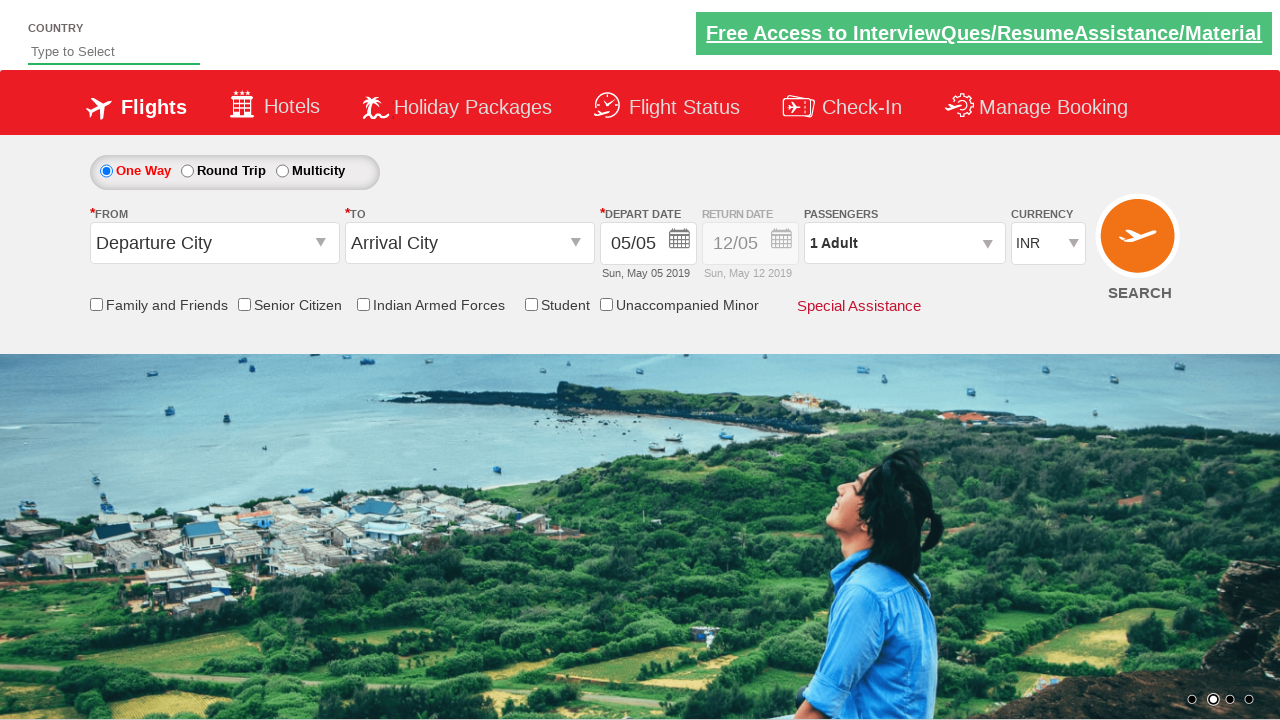

Navigated to auto-suggest dropdown practice page
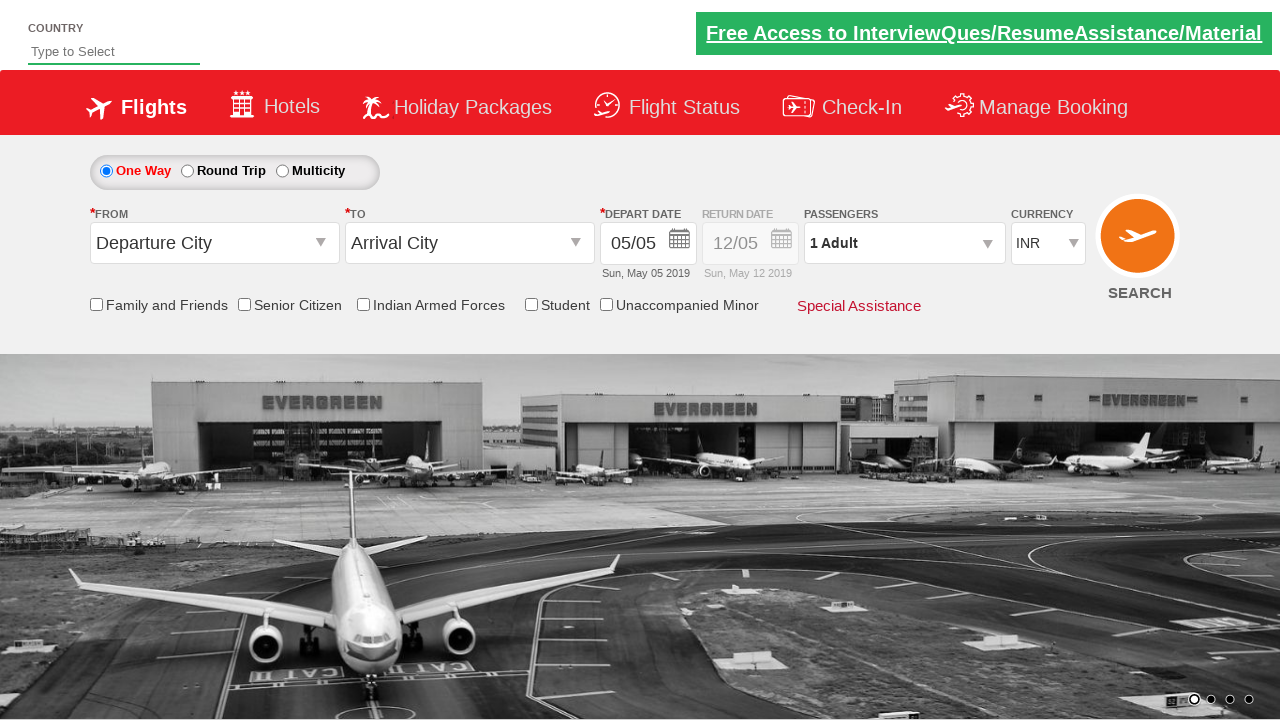

Typed 'ind' in auto-suggest field to trigger suggestions on input#autosuggest
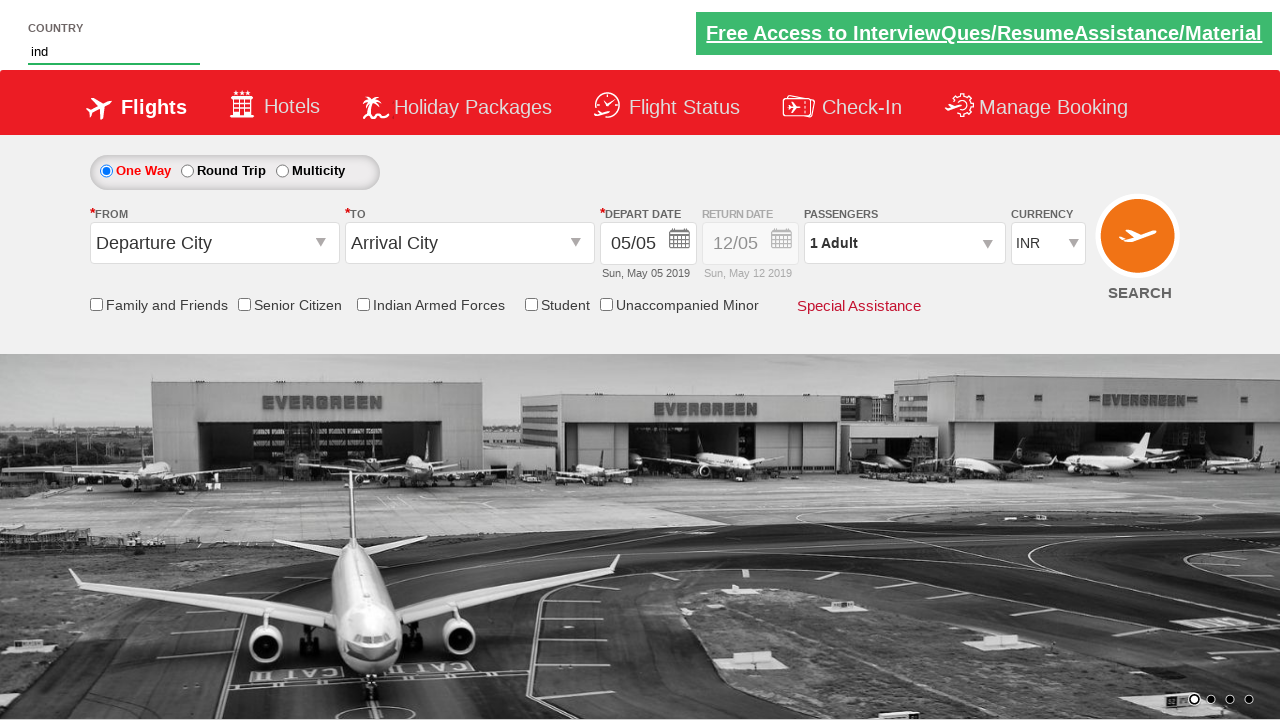

Suggestions dropdown appeared with country options
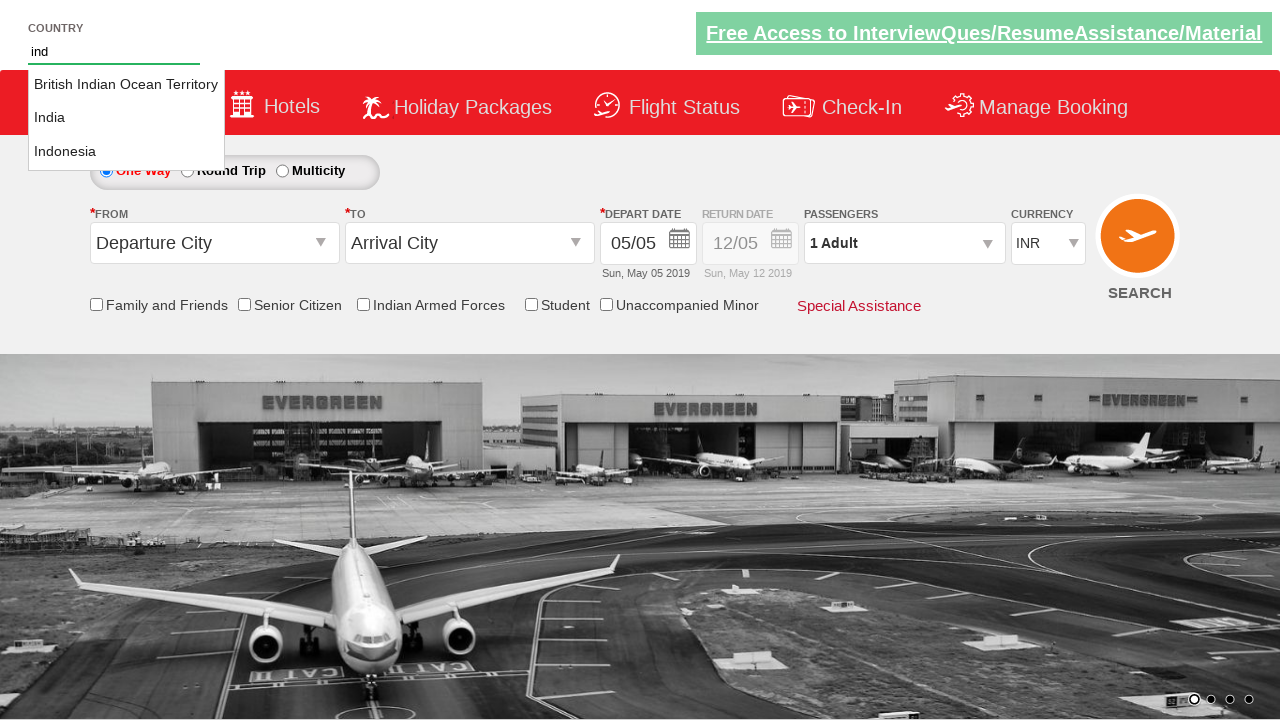

Selected 'Indonesia' from auto-suggest dropdown at (126, 152) on li.ui-menu-item a:has-text('Indonesia')
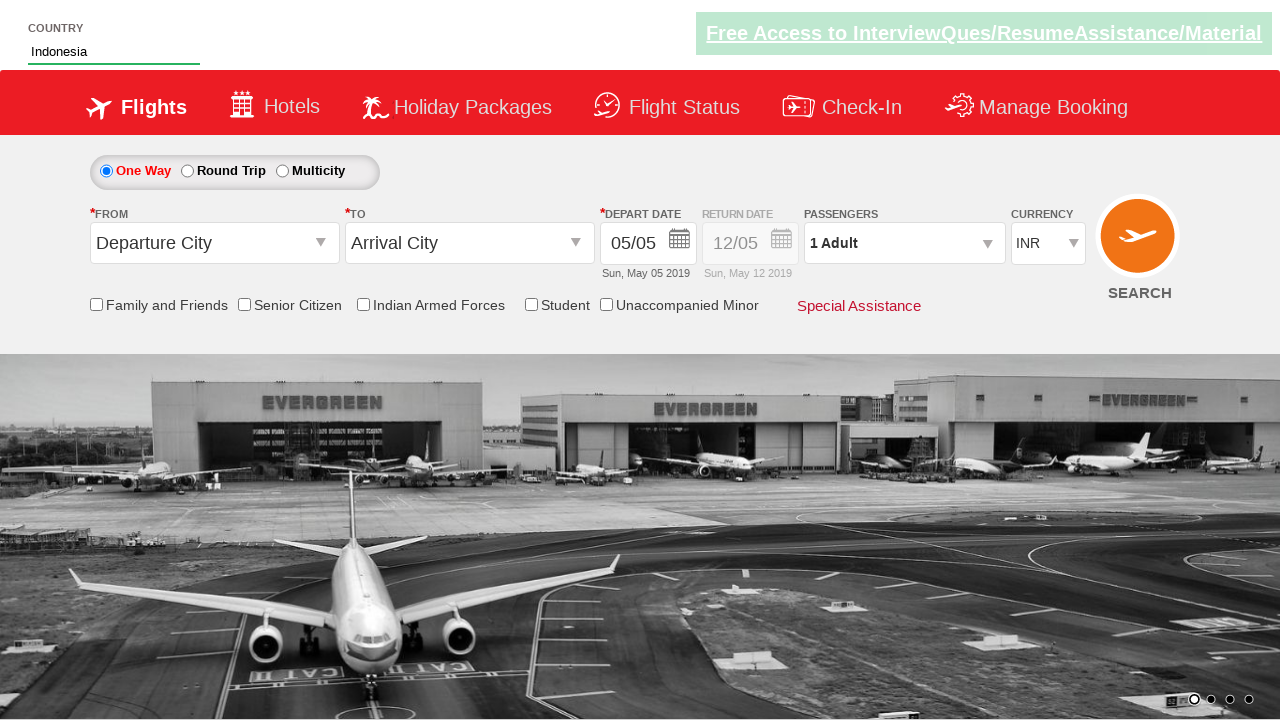

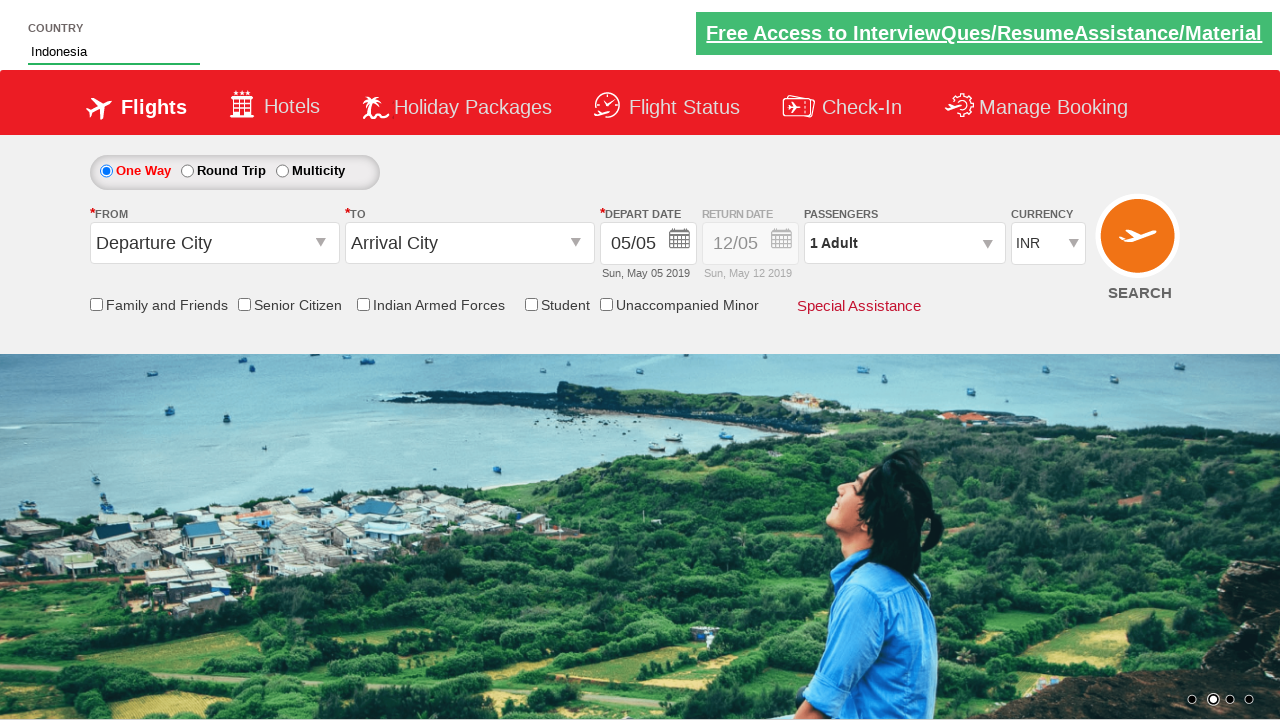